Fills out a contact form on Ola Corporate website by entering name and email information

Starting URL: https://corporate.olacabs.com/#/contact

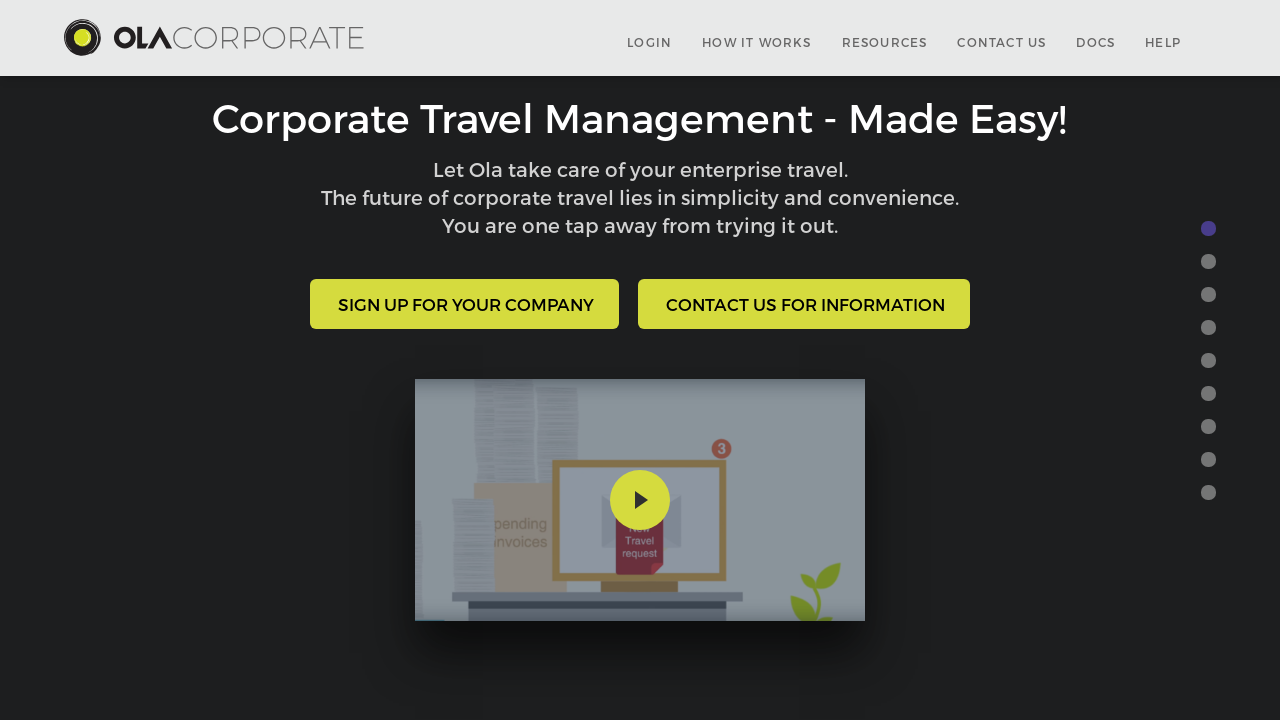

Clicked on contact link at (1002, 42) on #link-contact
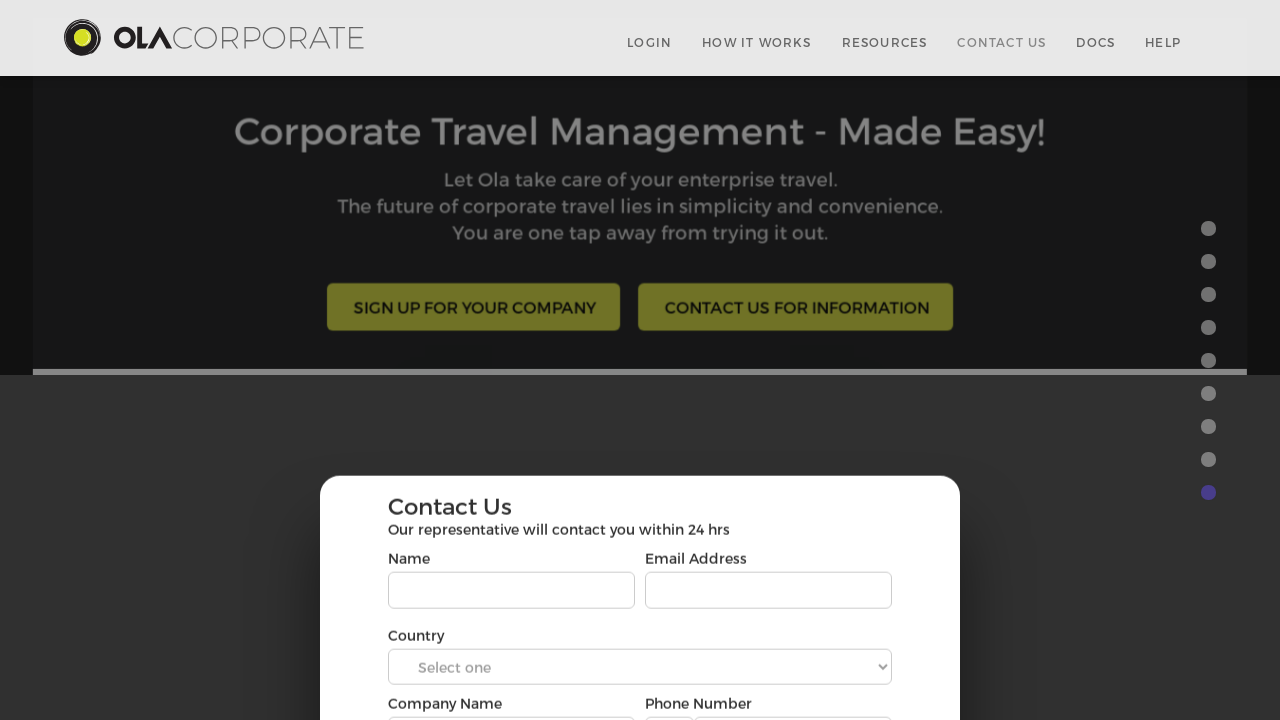

Filled name field with 'John Smith' on #email43
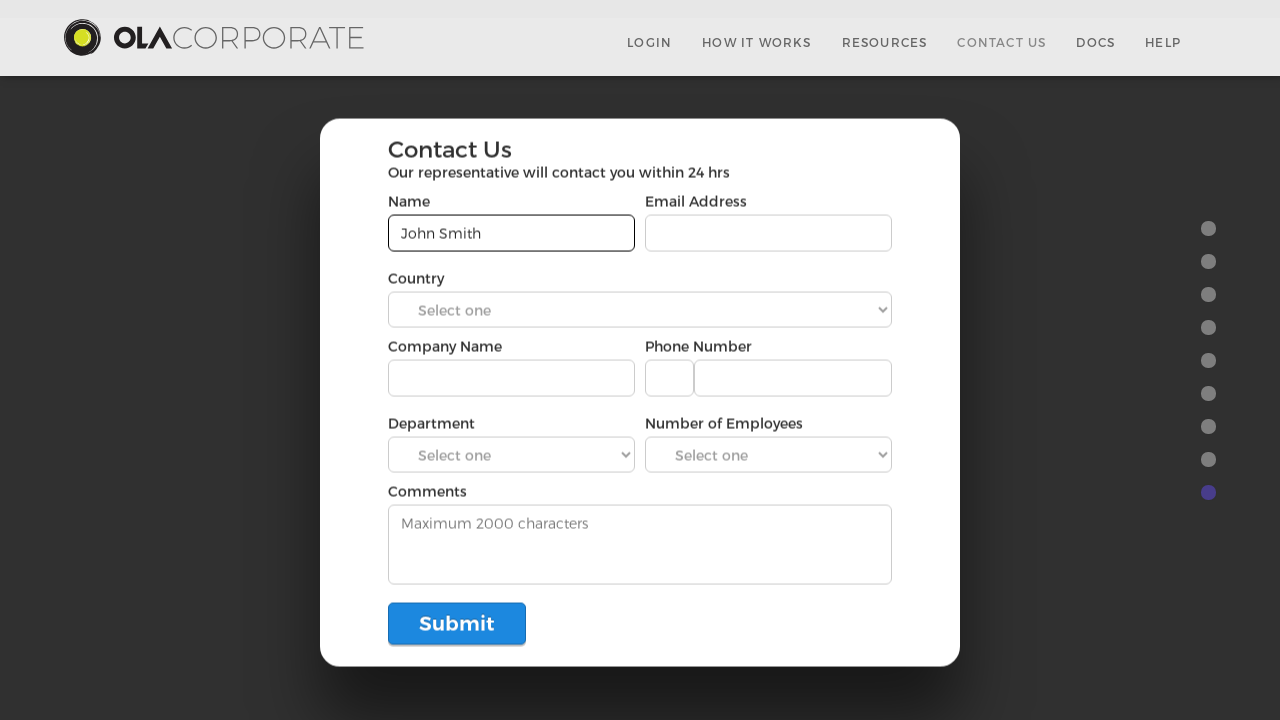

Filled email field with 'john.smith@example.com' on input[name='email']
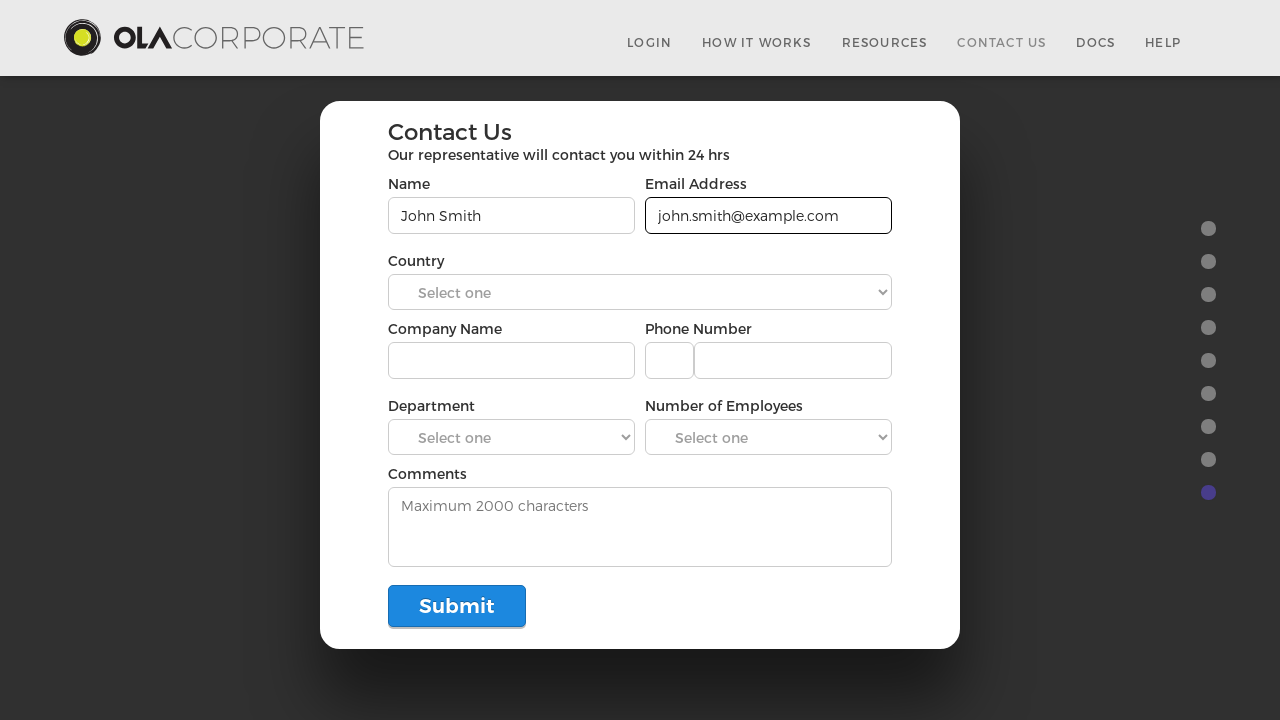

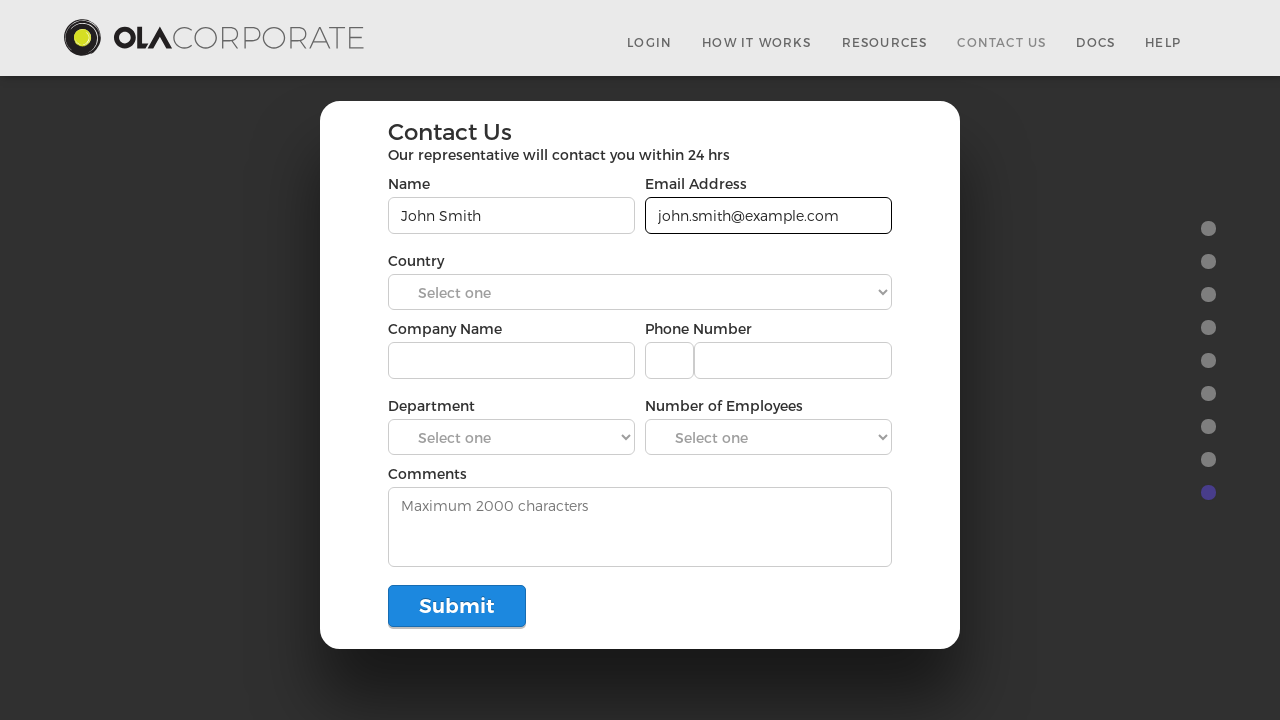